Tests jQuery UI selectable functionality by switching to the demo iframe and performing a click-and-drag action from Item 1 to Item 3 to select multiple items.

Starting URL: https://jqueryui.com/selectable/

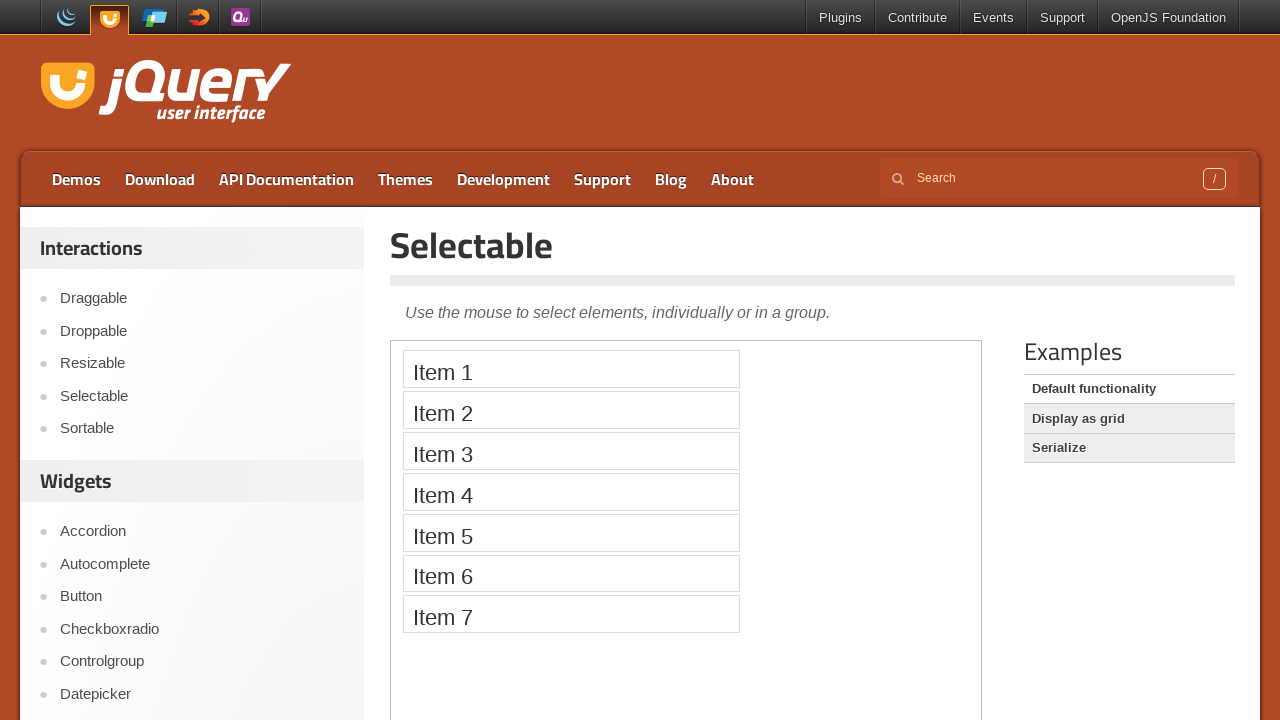

Located demo iframe
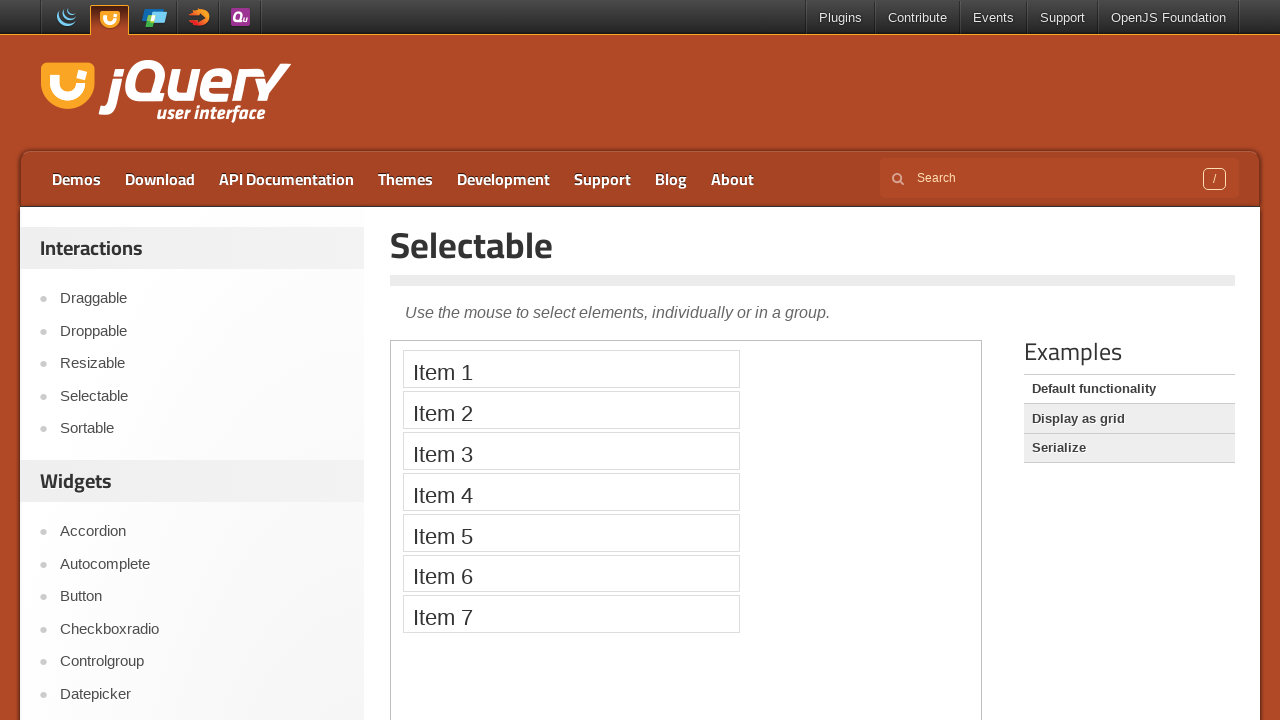

Located Item 1 element
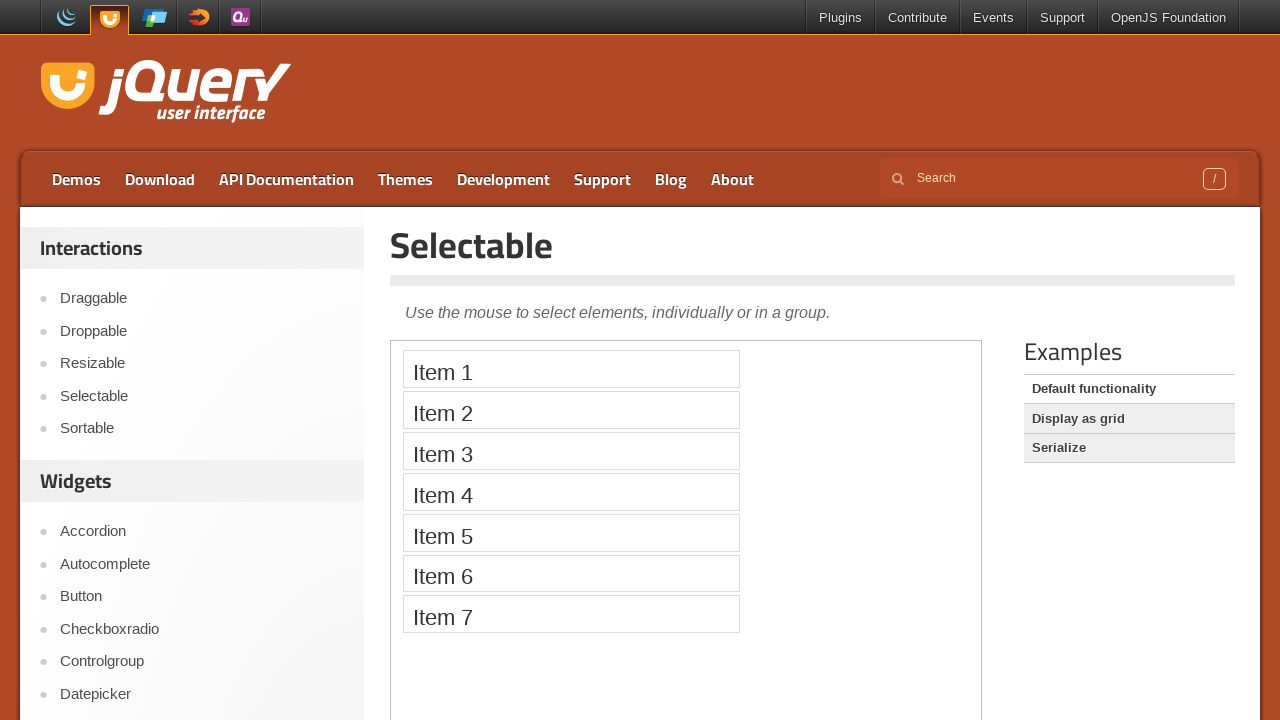

Located Item 3 element
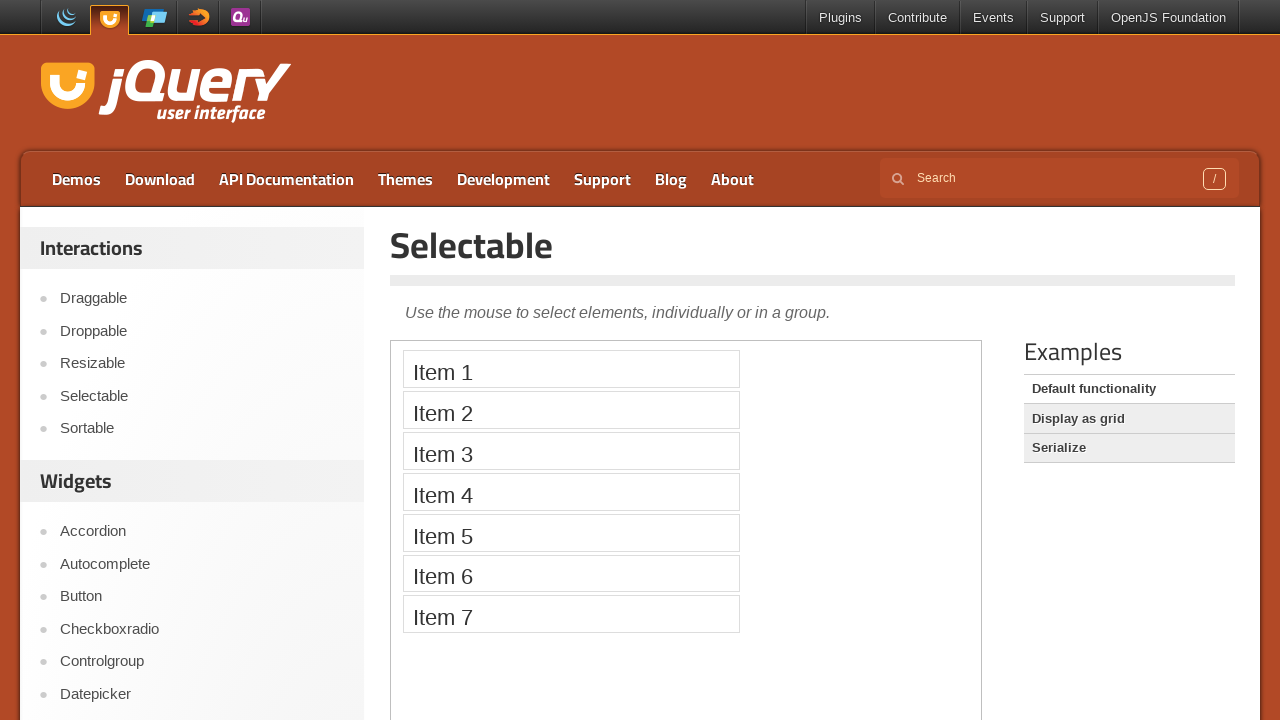

Retrieved bounding box for Item 1
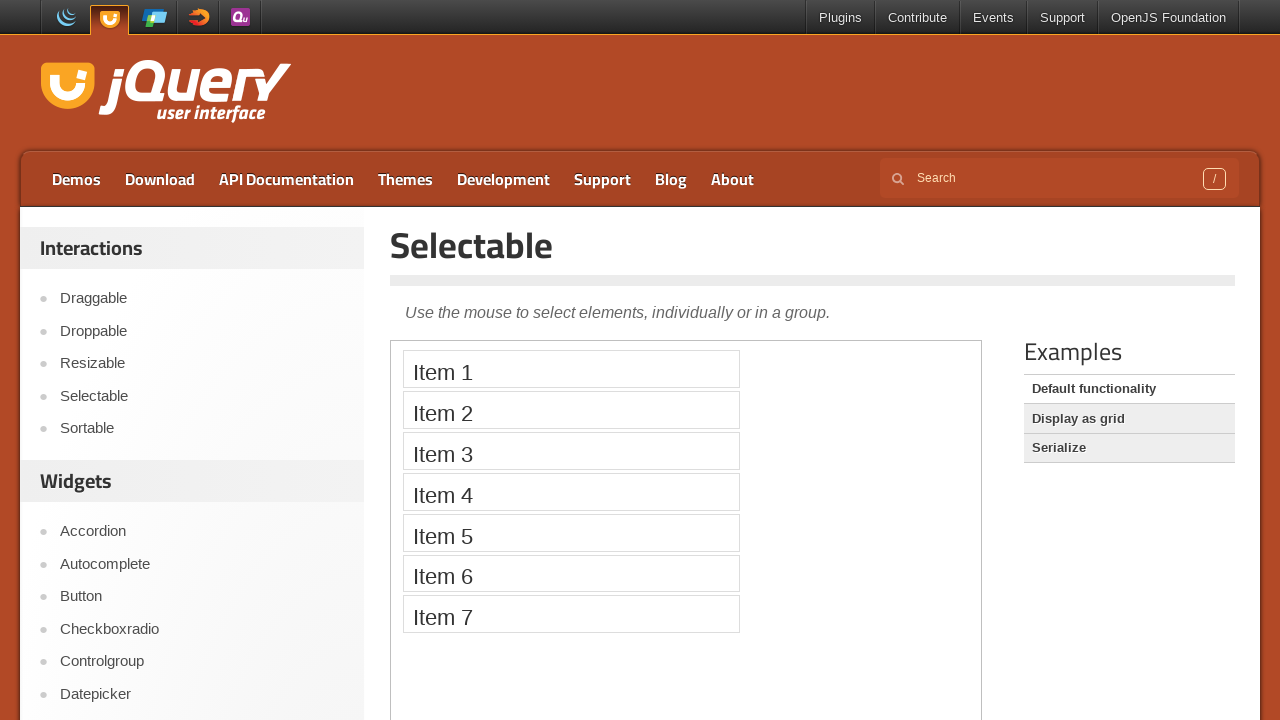

Retrieved bounding box for Item 3
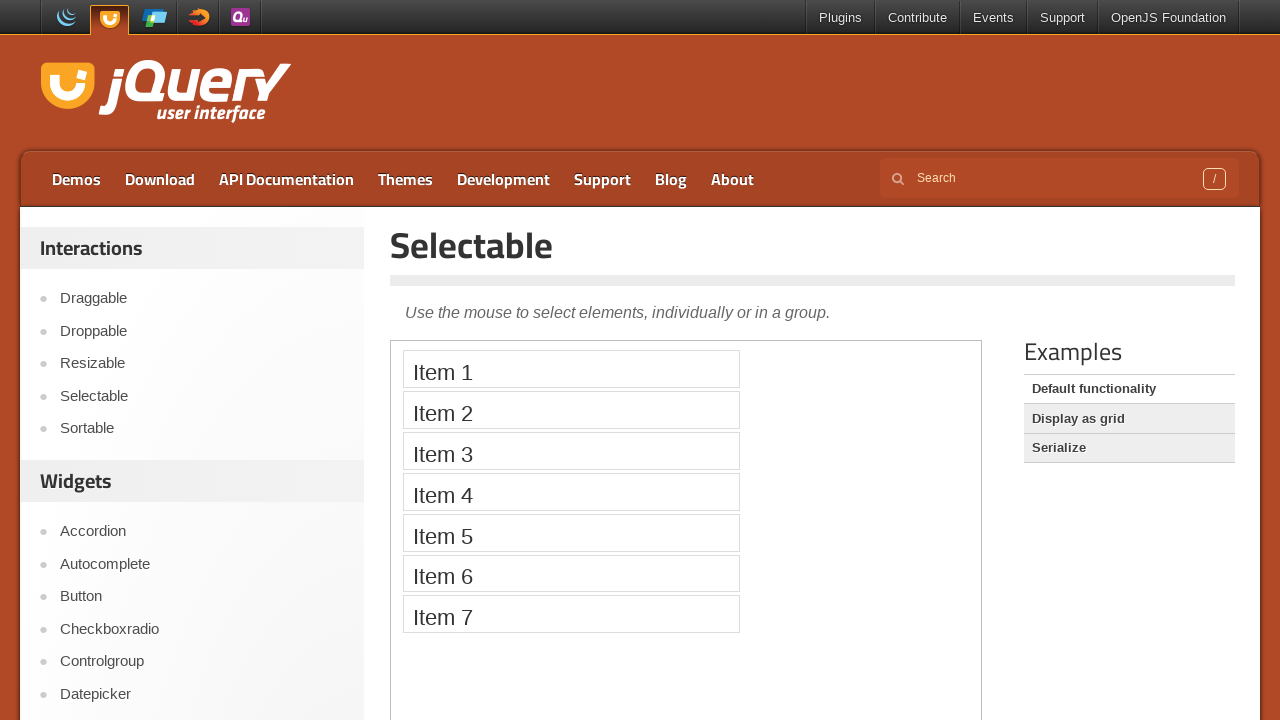

Moved mouse to center of Item 1 at (571, 369)
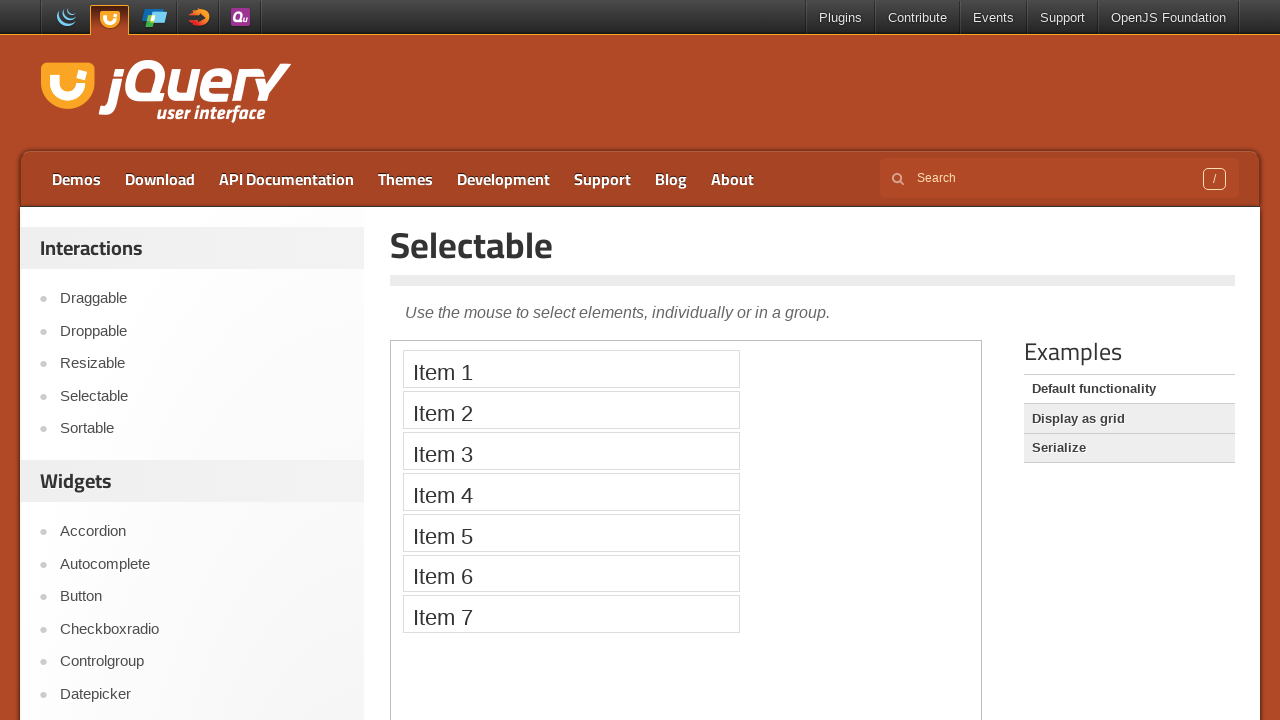

Pressed mouse button down on Item 1 at (571, 369)
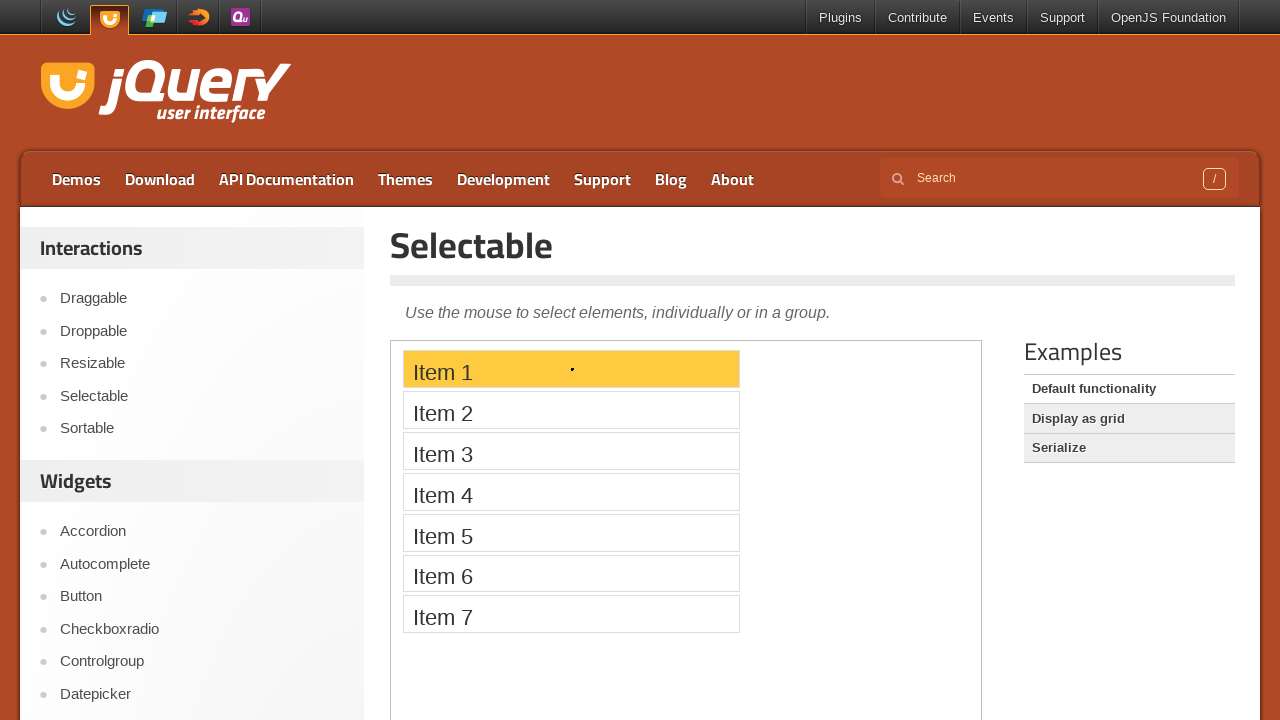

Dragged mouse to center of Item 3 at (571, 451)
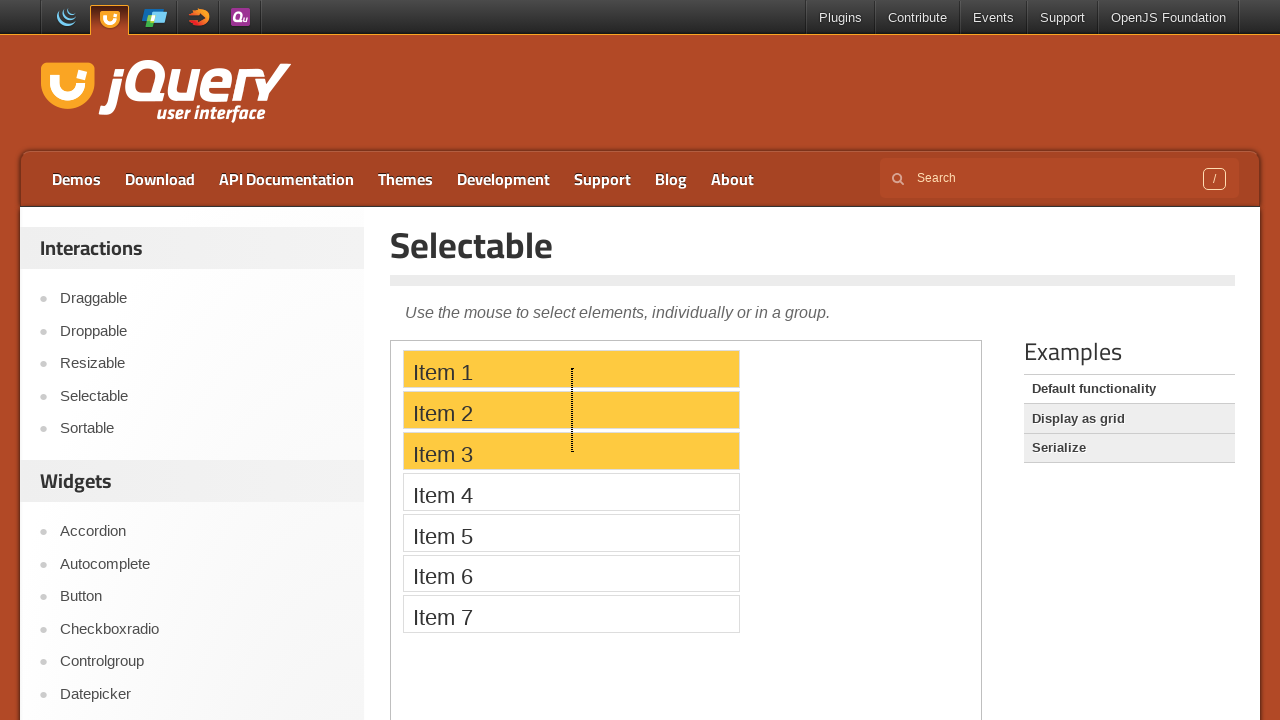

Released mouse button to complete selection of items 1 through 3 at (571, 451)
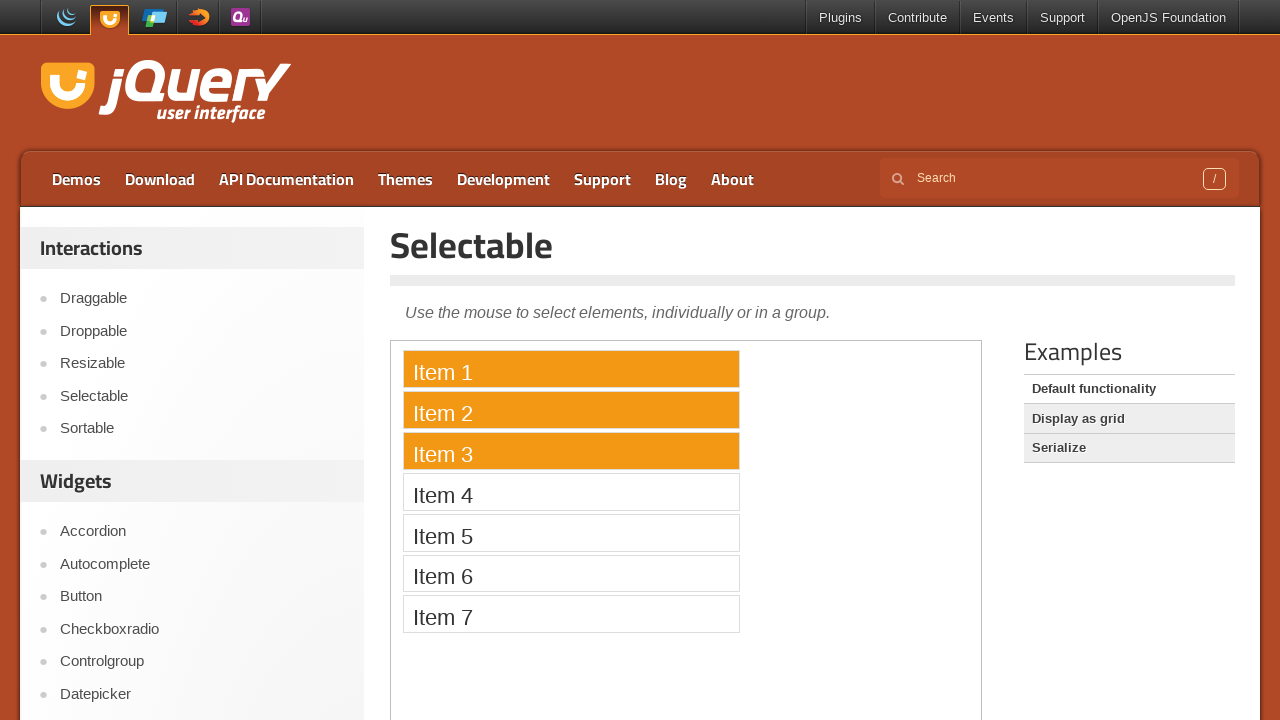

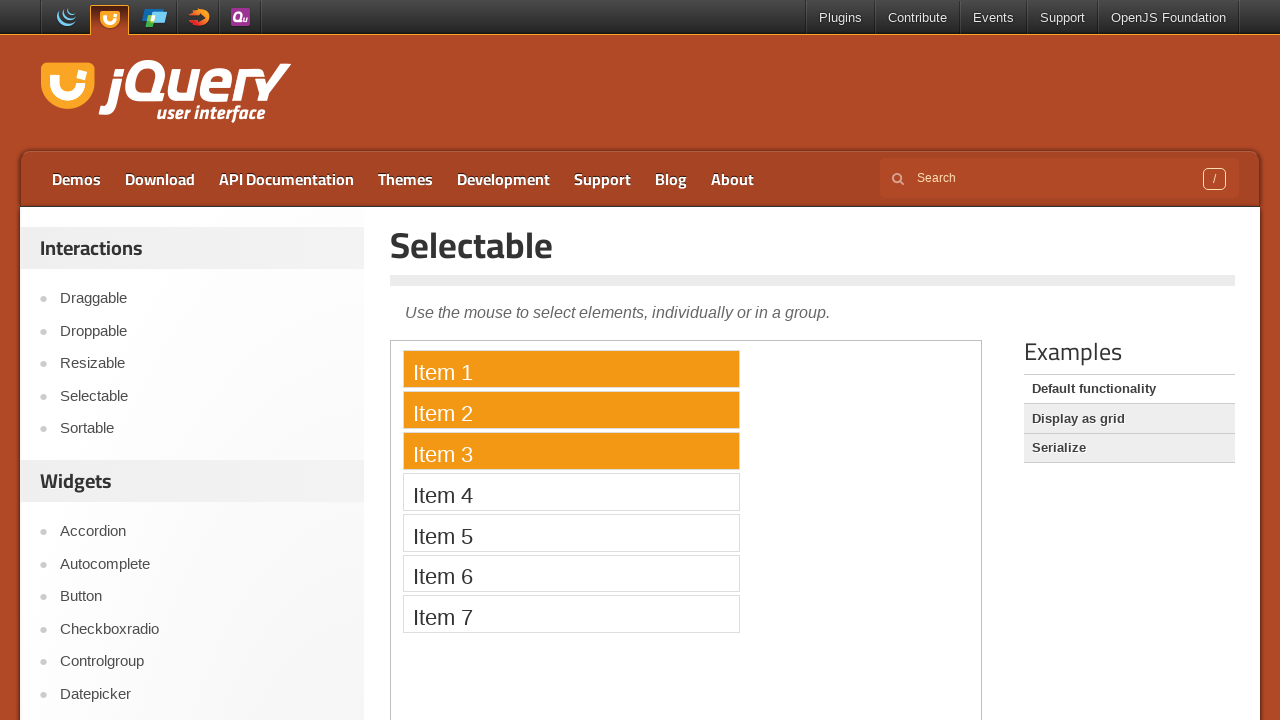